Tests dynamic loading functionality by clicking a Start button and waiting for dynamically loaded content ("Hello World!") to appear on the page.

Starting URL: https://the-internet.herokuapp.com/dynamic_loading/1

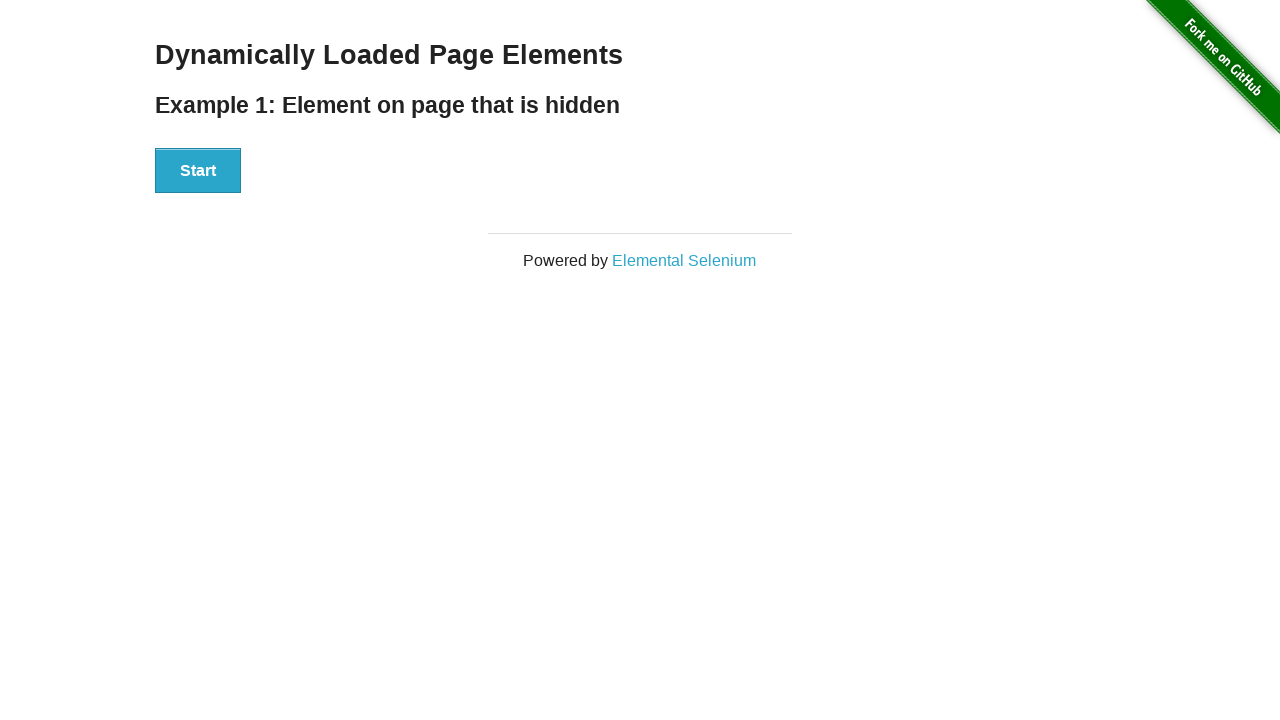

Clicked Start button to trigger dynamic loading at (198, 171) on xpath=//button[contains(text(),'Start')]
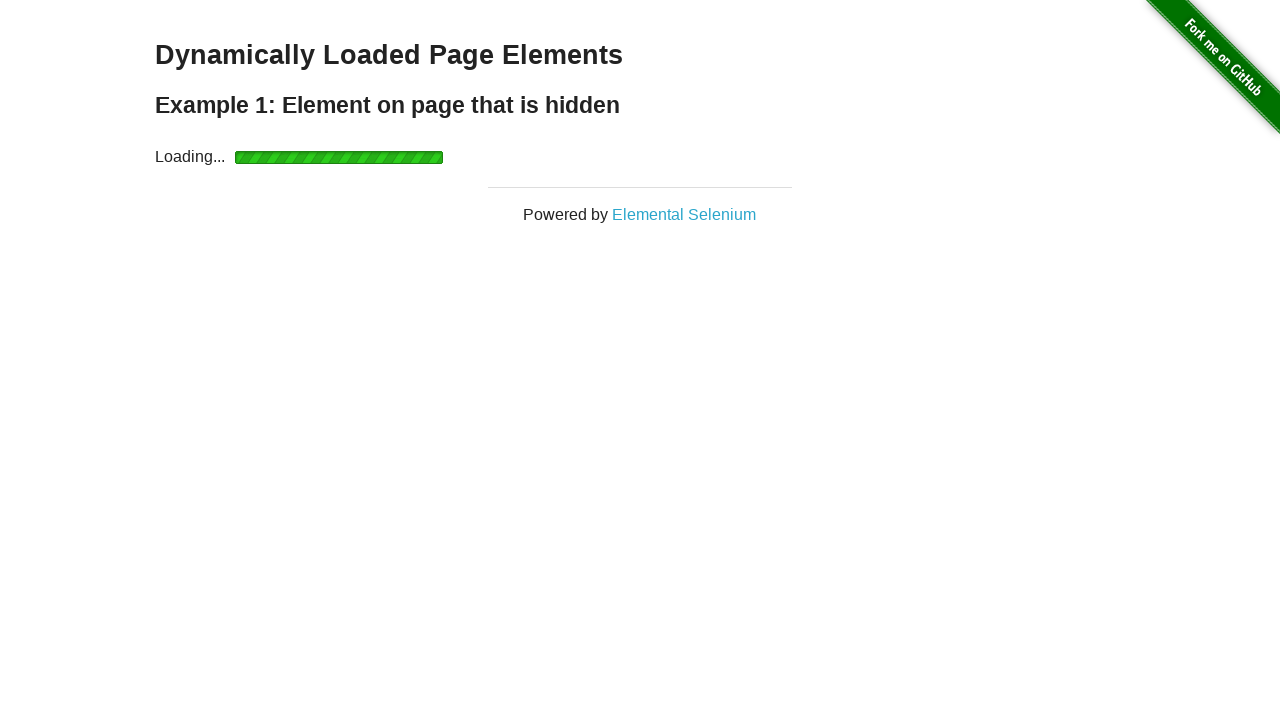

Waited for dynamically loaded 'Hello World!' text to appear
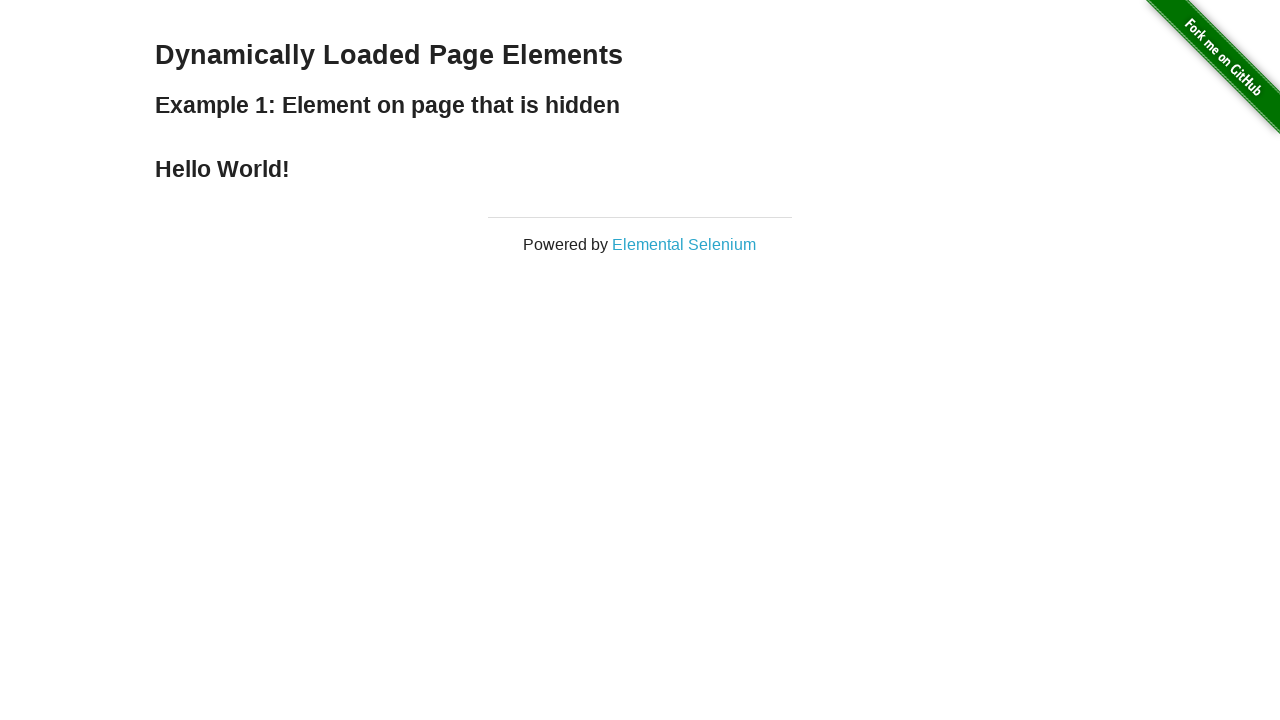

Located the 'Hello World!' element
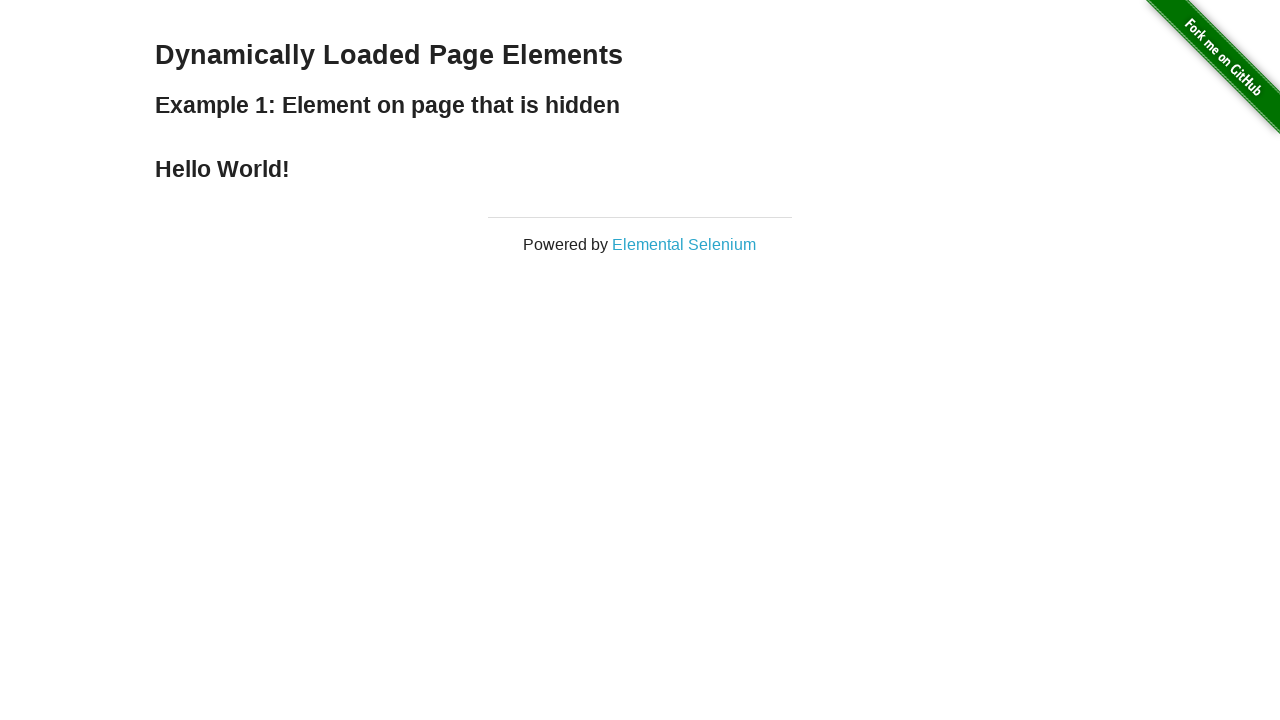

Retrieved text content from 'Hello World!' element
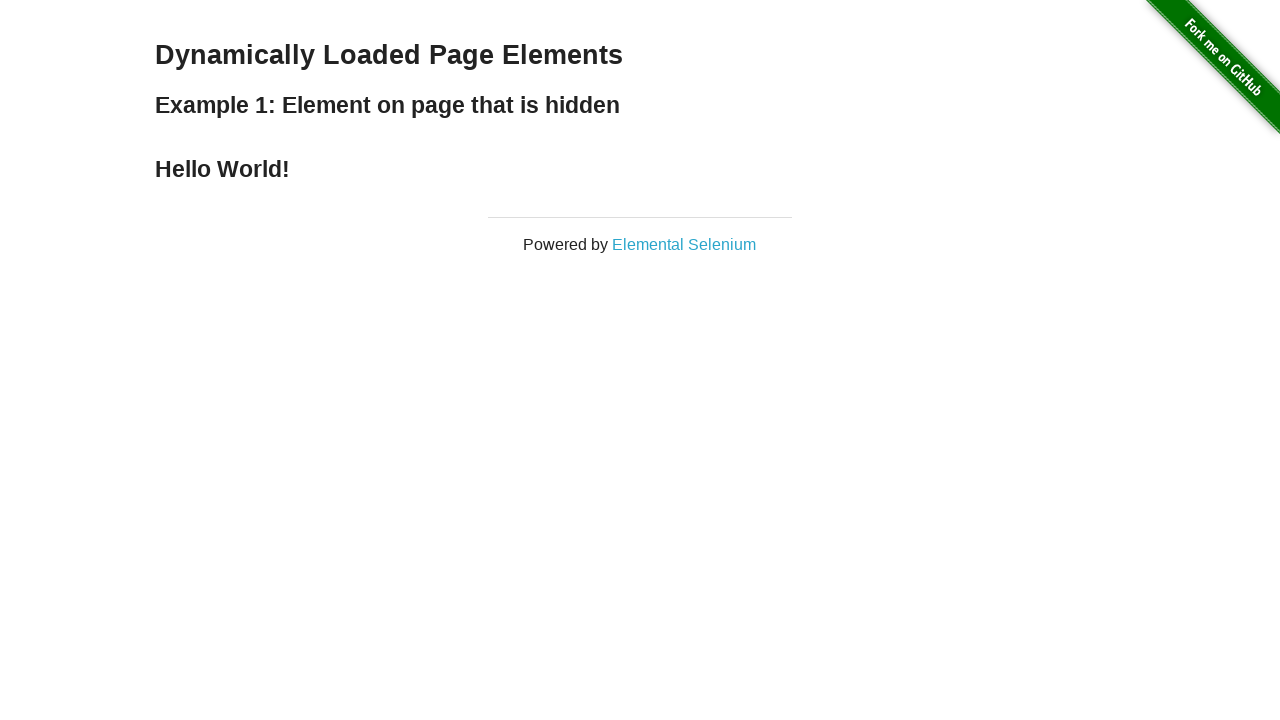

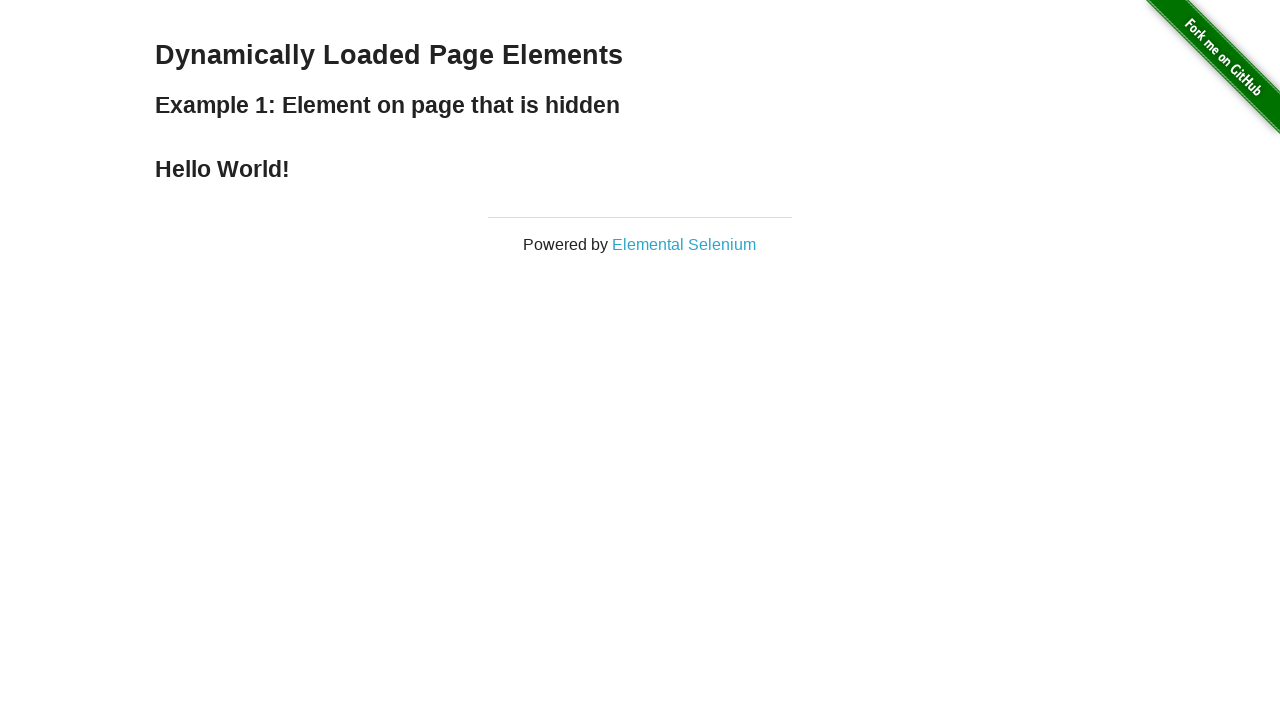